Tests password generator with empty inputs to verify default behavior generates a 16-character password

Starting URL: http://angel.net/~nic/passwd.current.html

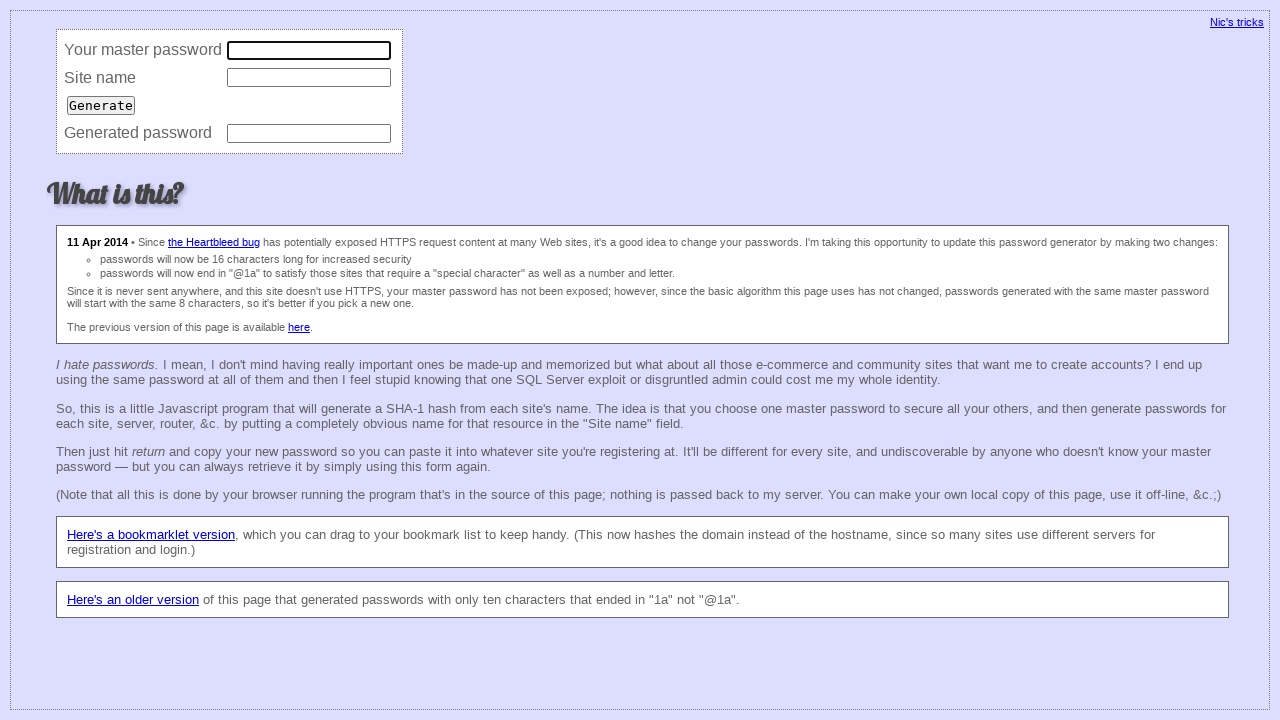

Clicked generate button with empty input fields at (101, 105) on input[type='submit']
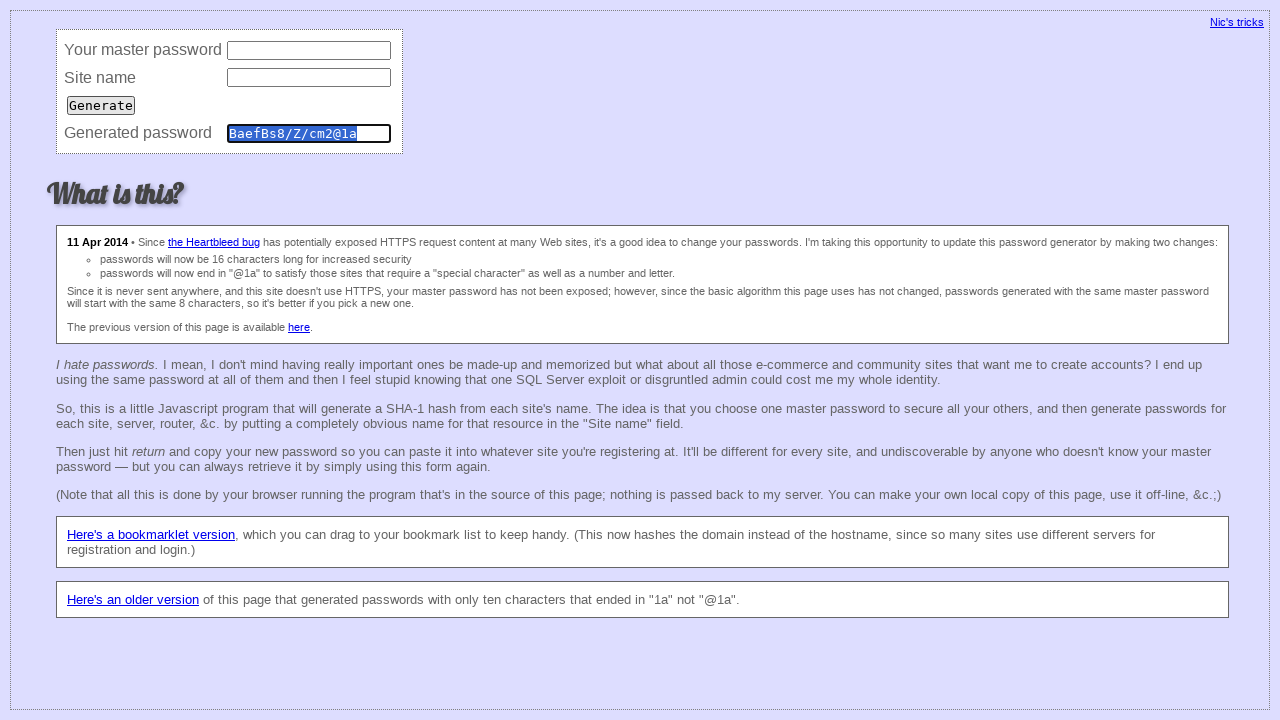

Verified that a 16-character default password was generated
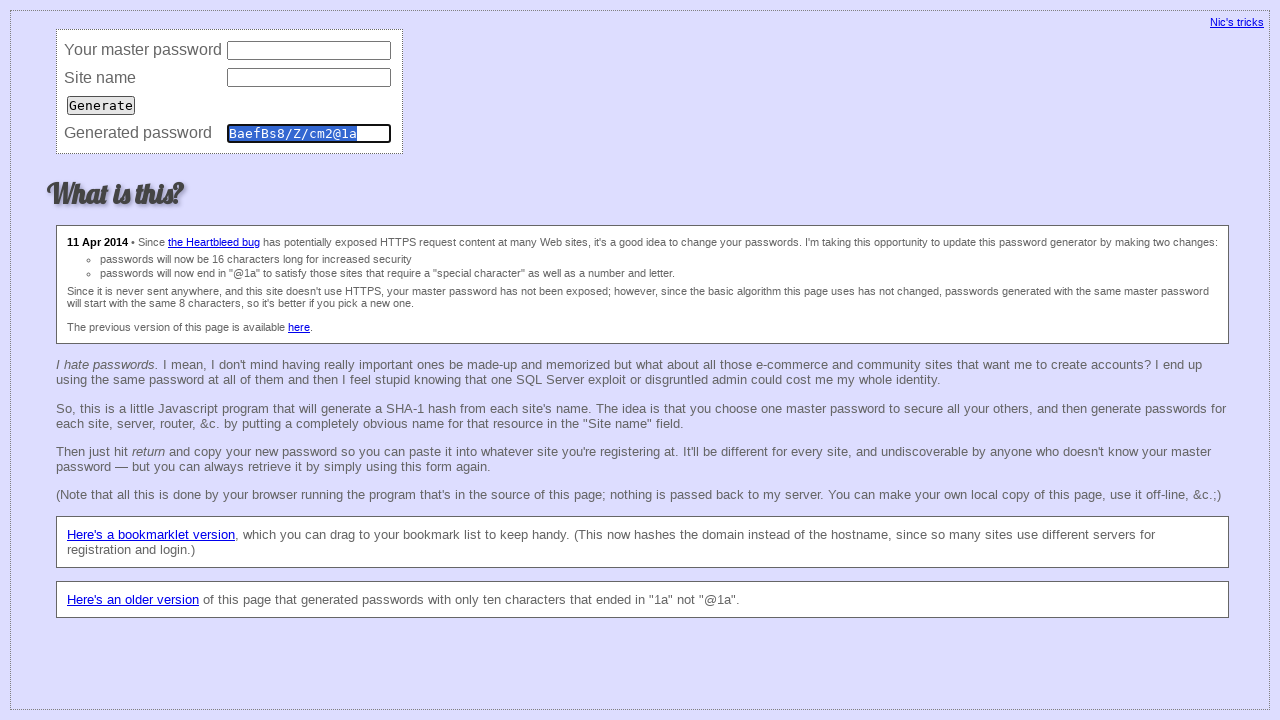

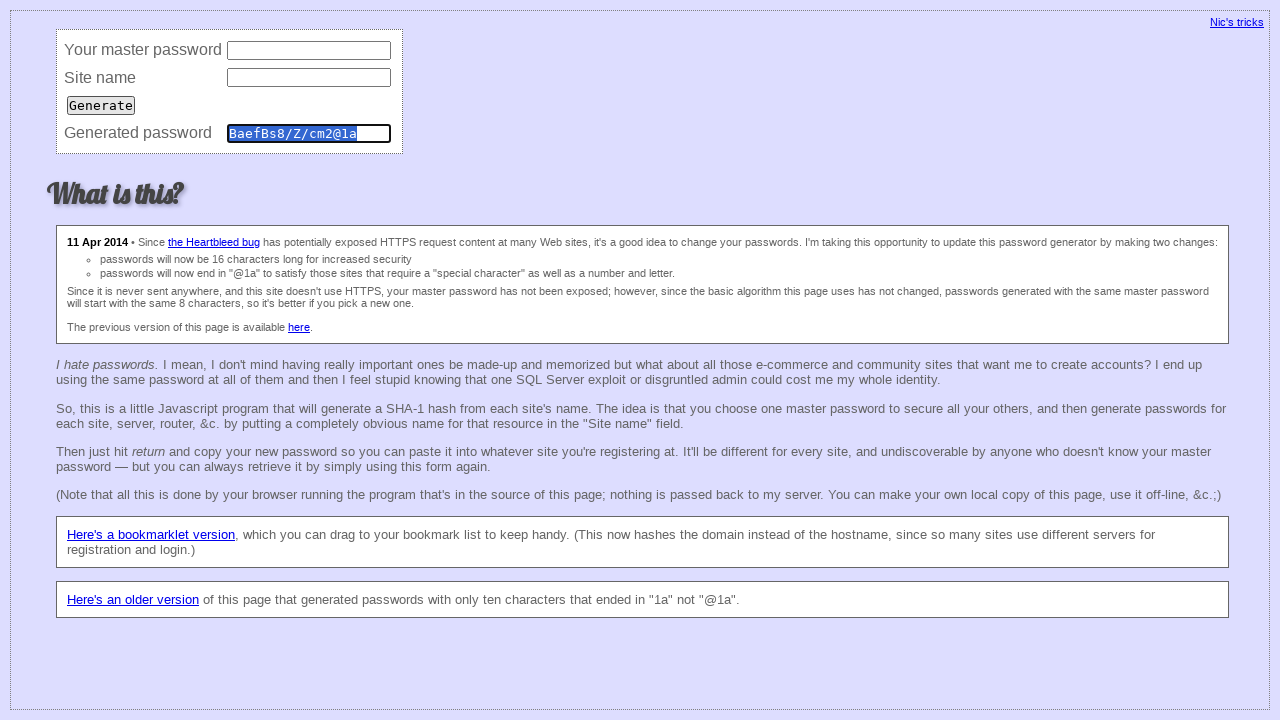